Navigates to FreeCRM website and clicks on the Sign Up link to navigate to the registration page

Starting URL: https://www.freecrm.com

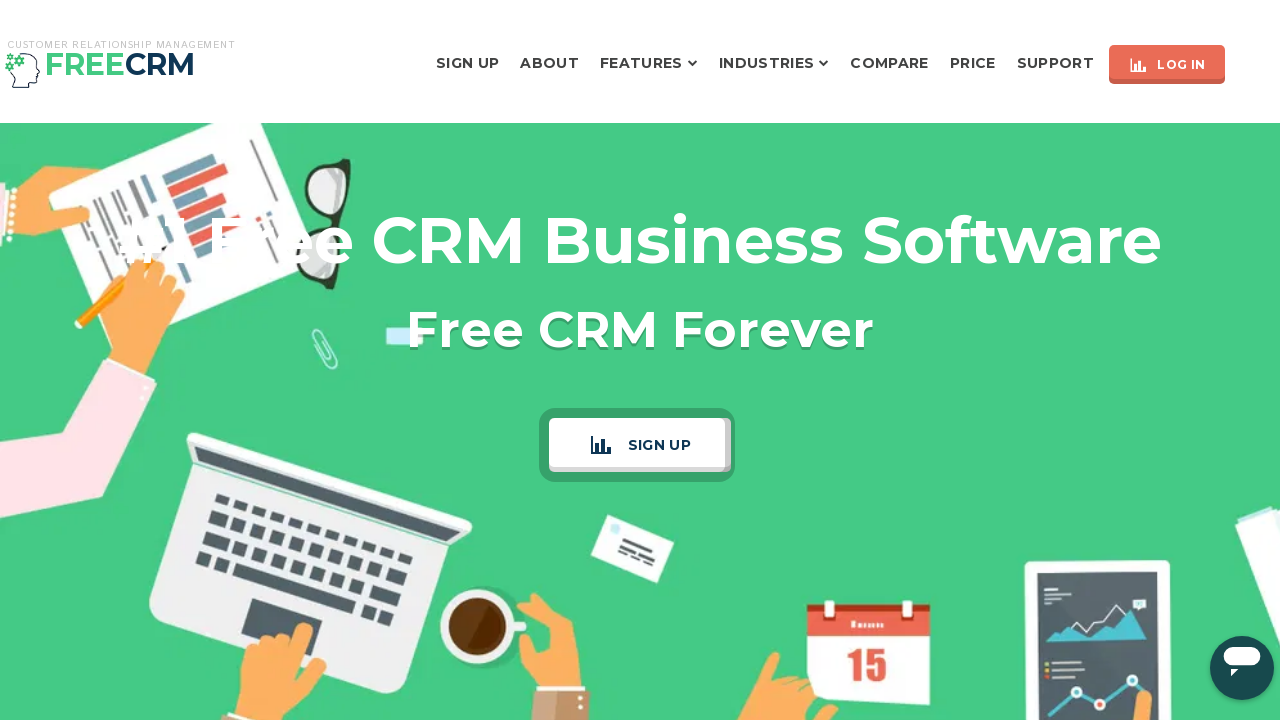

Navigated to FreeCRM website
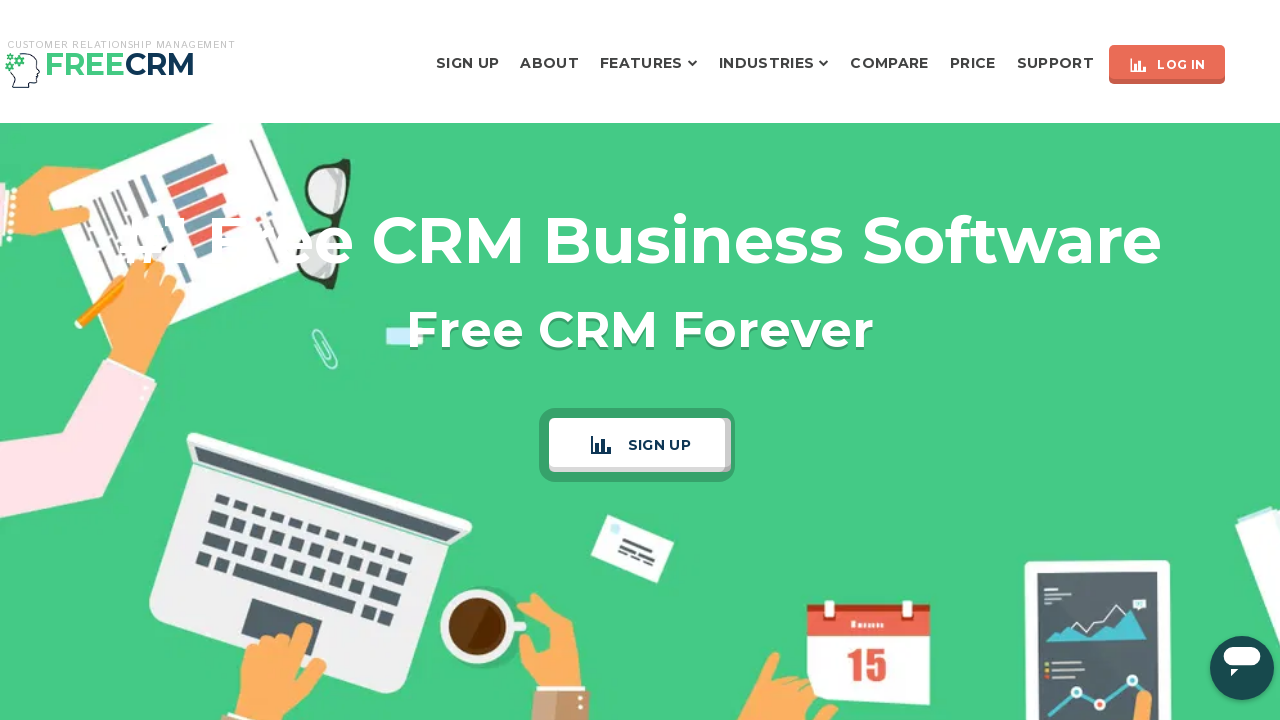

Clicked on Sign Up link at (468, 63) on a:has-text('Sign Up')
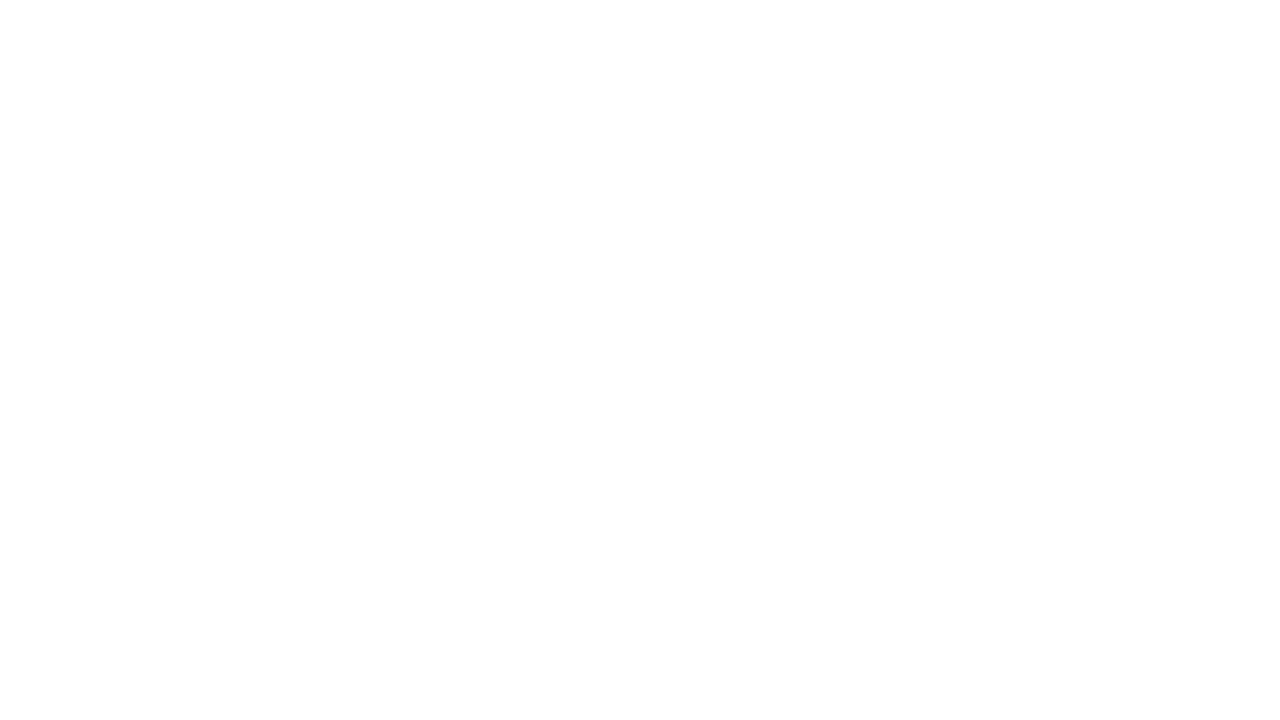

Sign up page loaded successfully
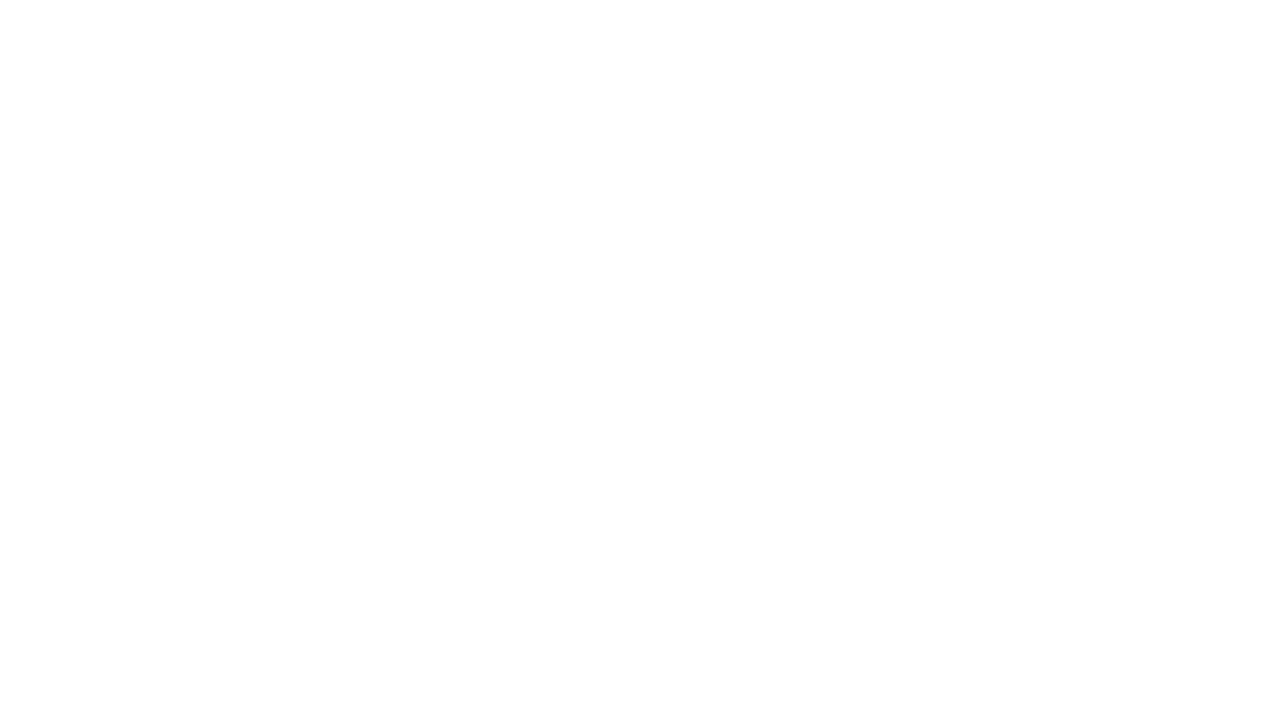

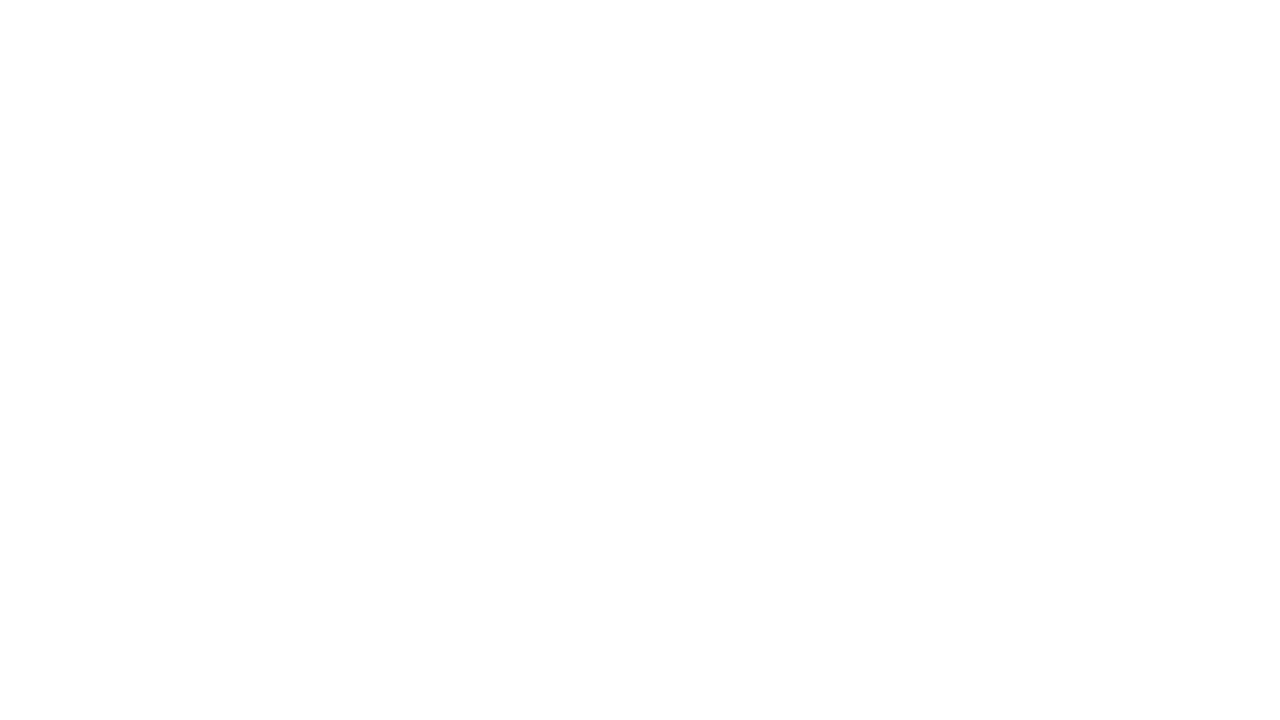